Tests right-click context menu functionality by performing a context click on an element and selecting the "Cut" option from the menu

Starting URL: http://swisnl.github.io/jQuery-contextMenu/demo.html

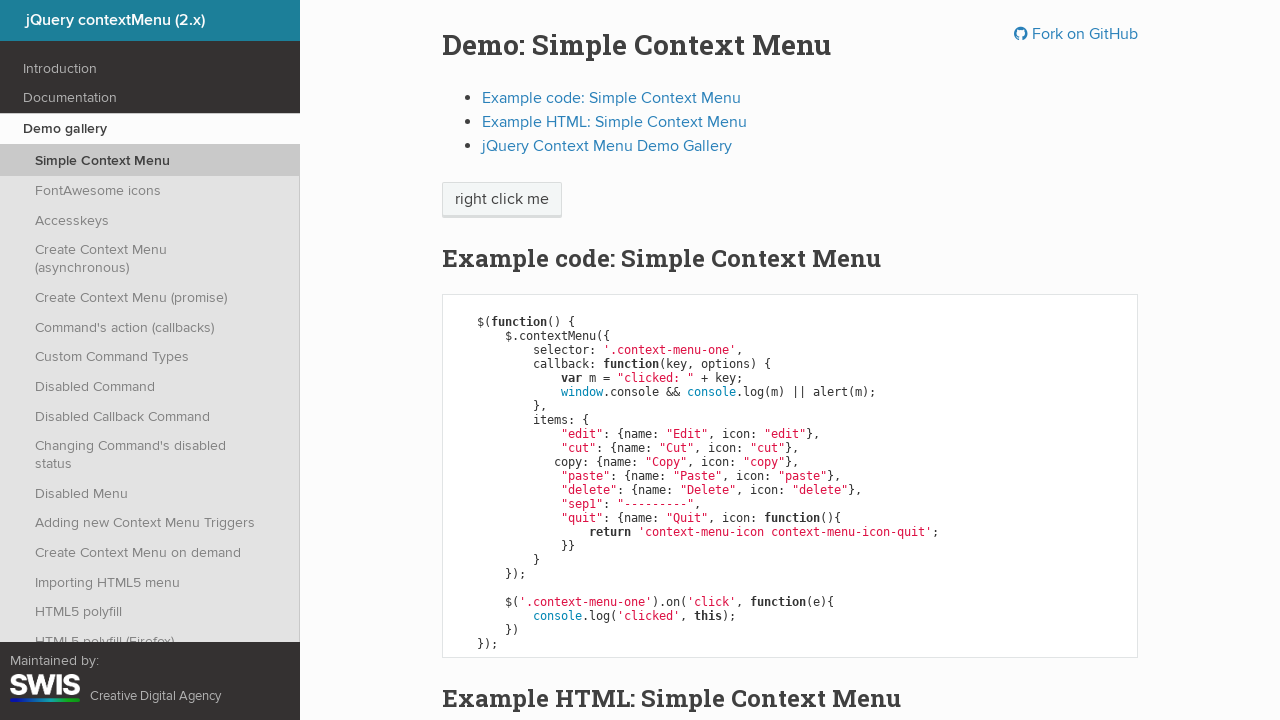

Right-clicked on 'right click me' element to open context menu at (502, 200) on //span[text()='right click me']
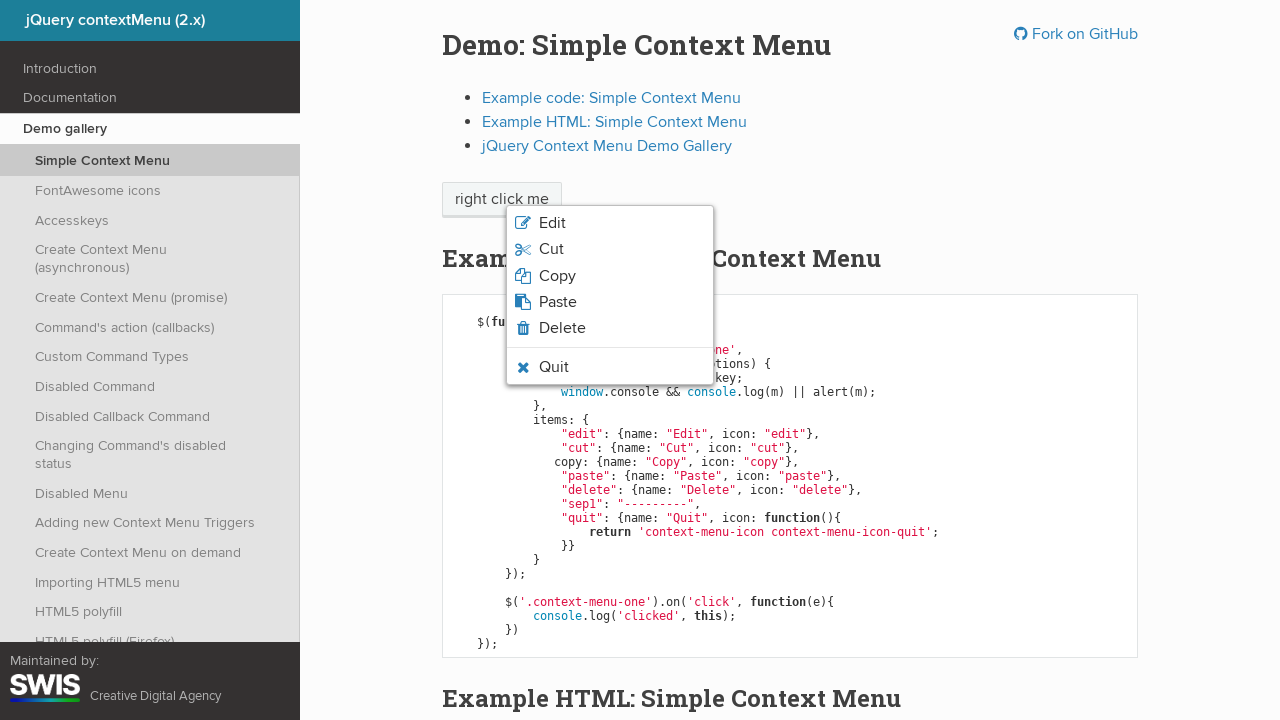

Clicked 'Cut' option from the context menu at (551, 249) on xpath=//span[text()='Cut']
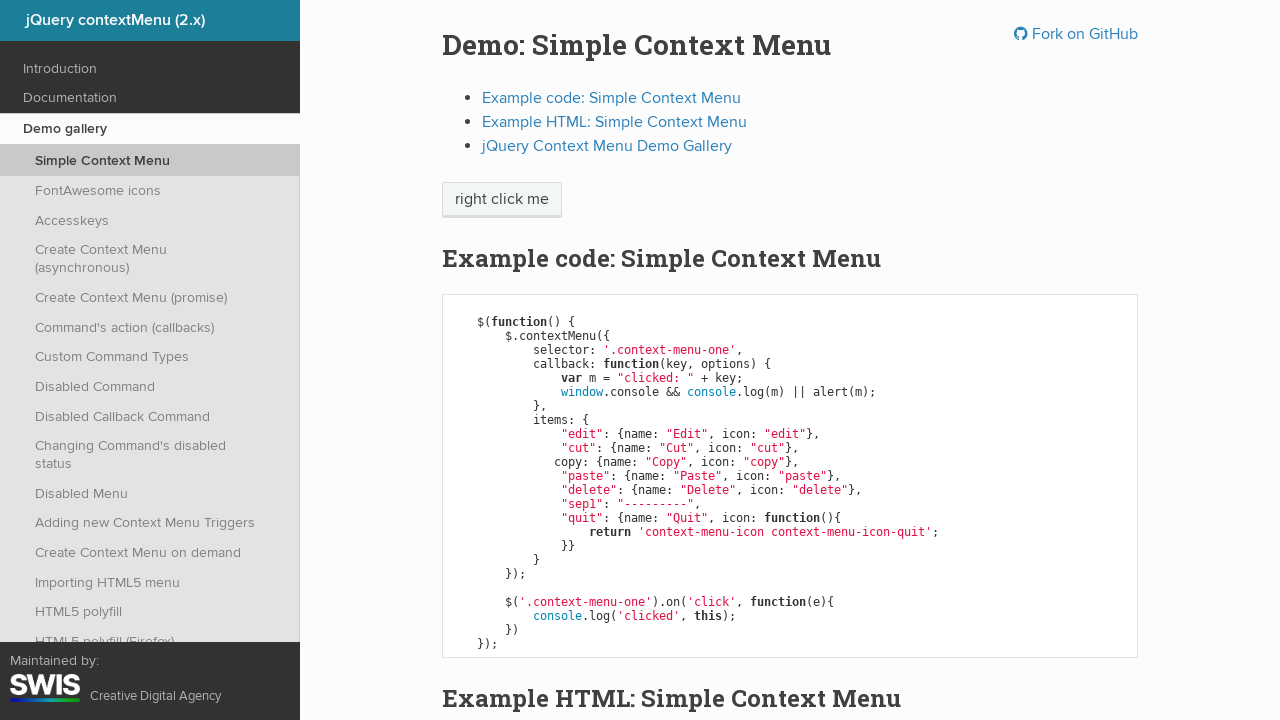

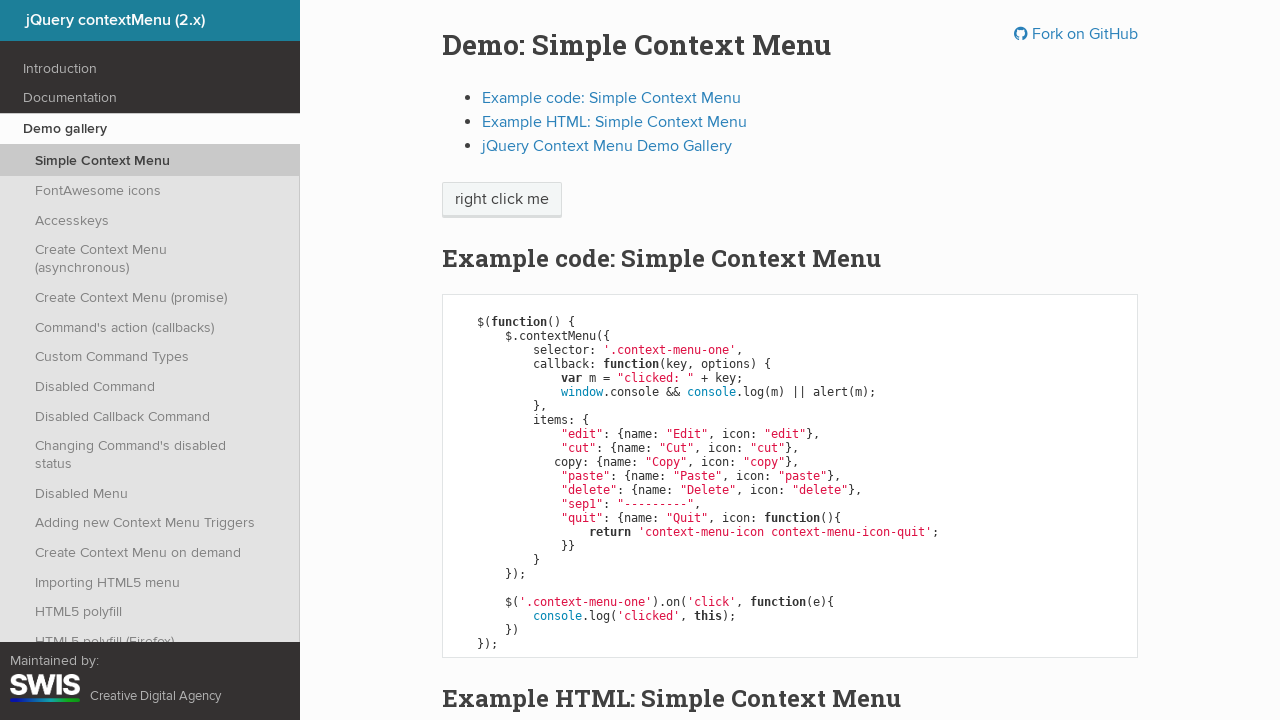